Tests the login form error handling by clicking the login button without entering credentials, then verifying and dismissing the error icon that appears.

Starting URL: https://www.saucedemo.com/

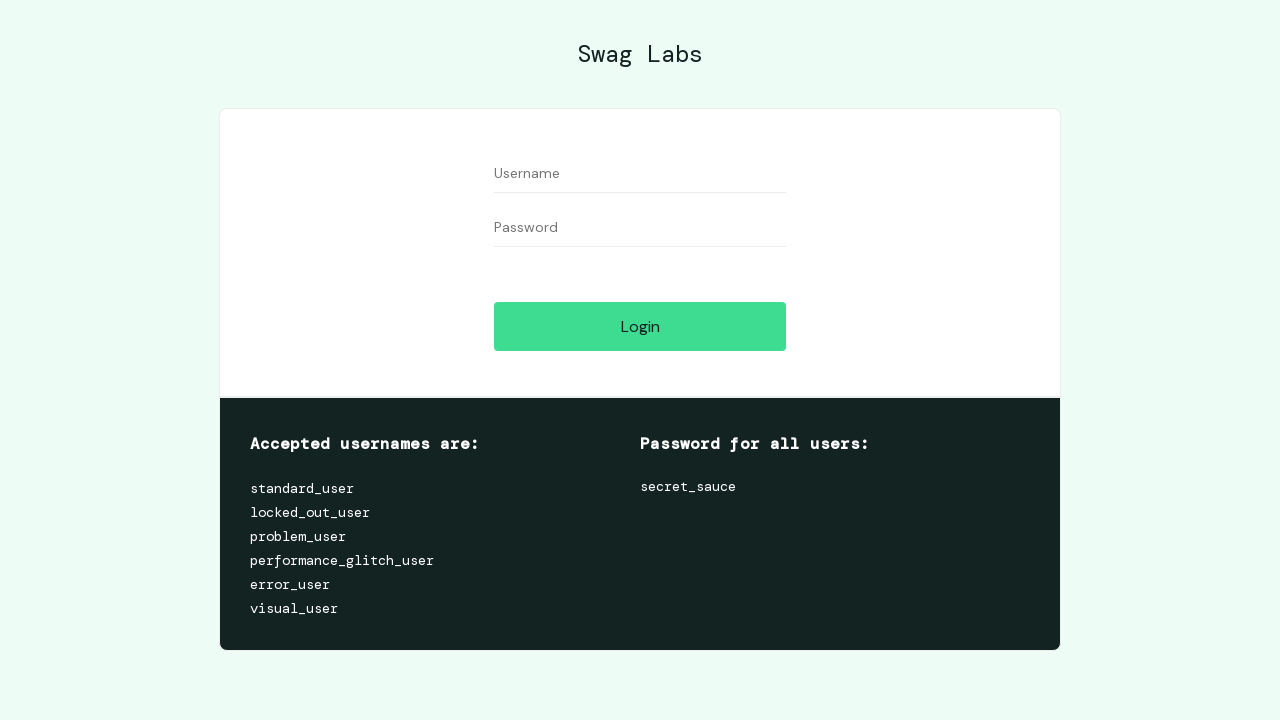

Username field became visible
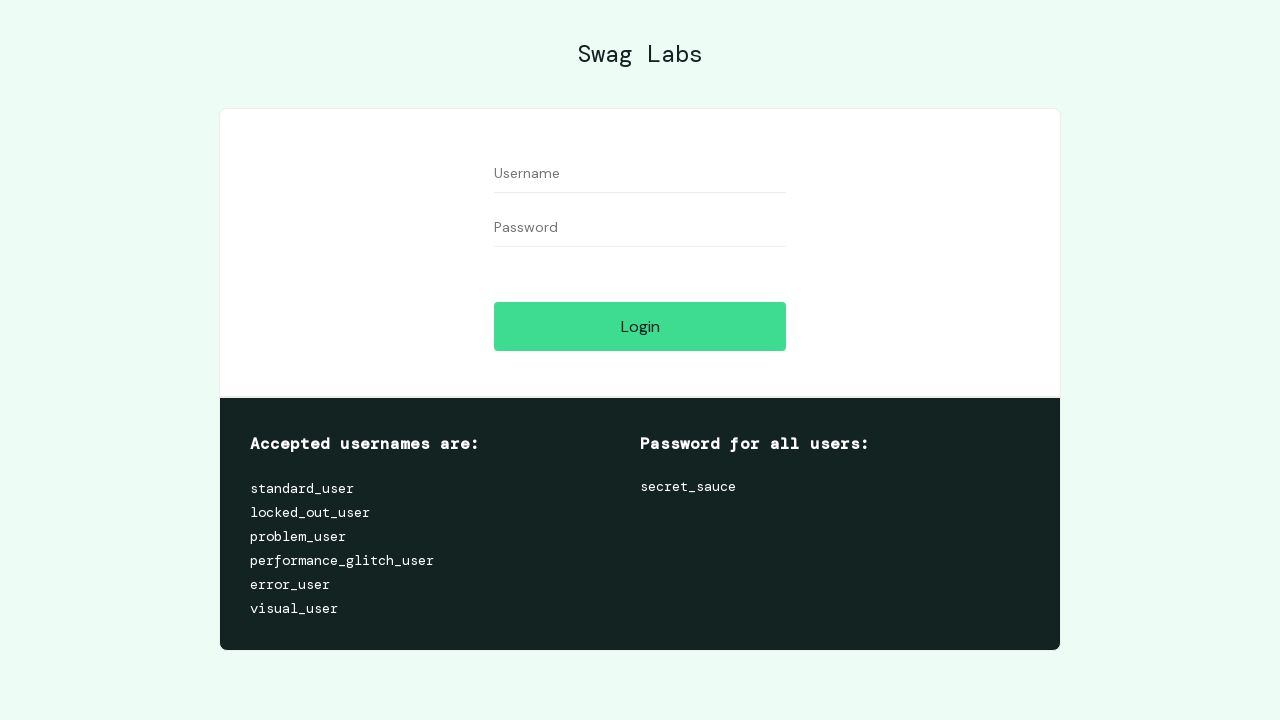

Password field became visible
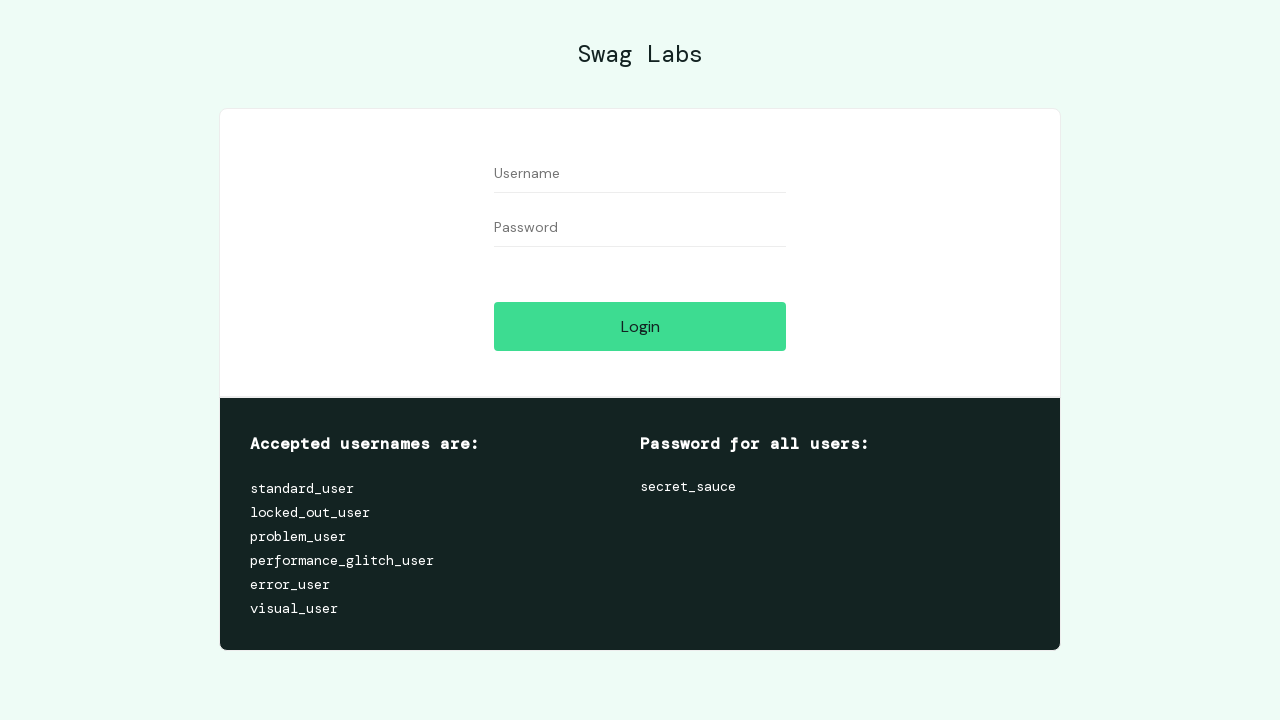

Login button became visible
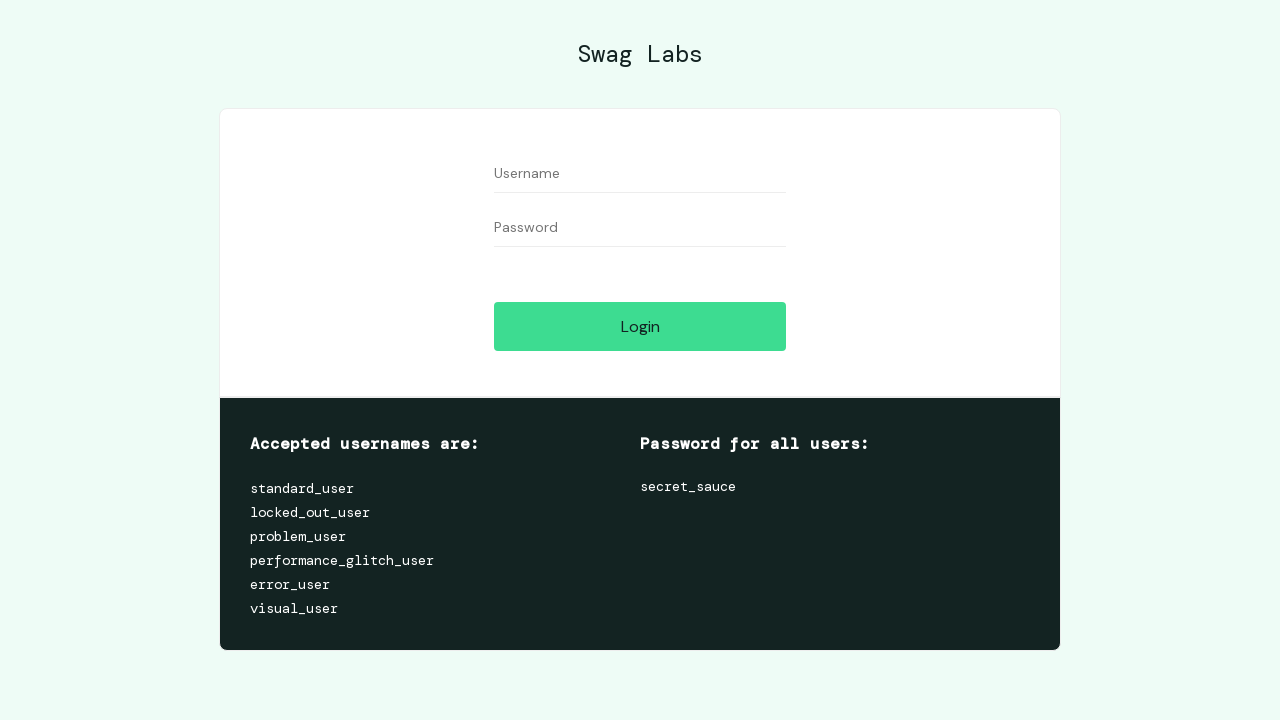

Clicked login button without entering credentials to trigger error at (640, 326) on [data-test='login-button']
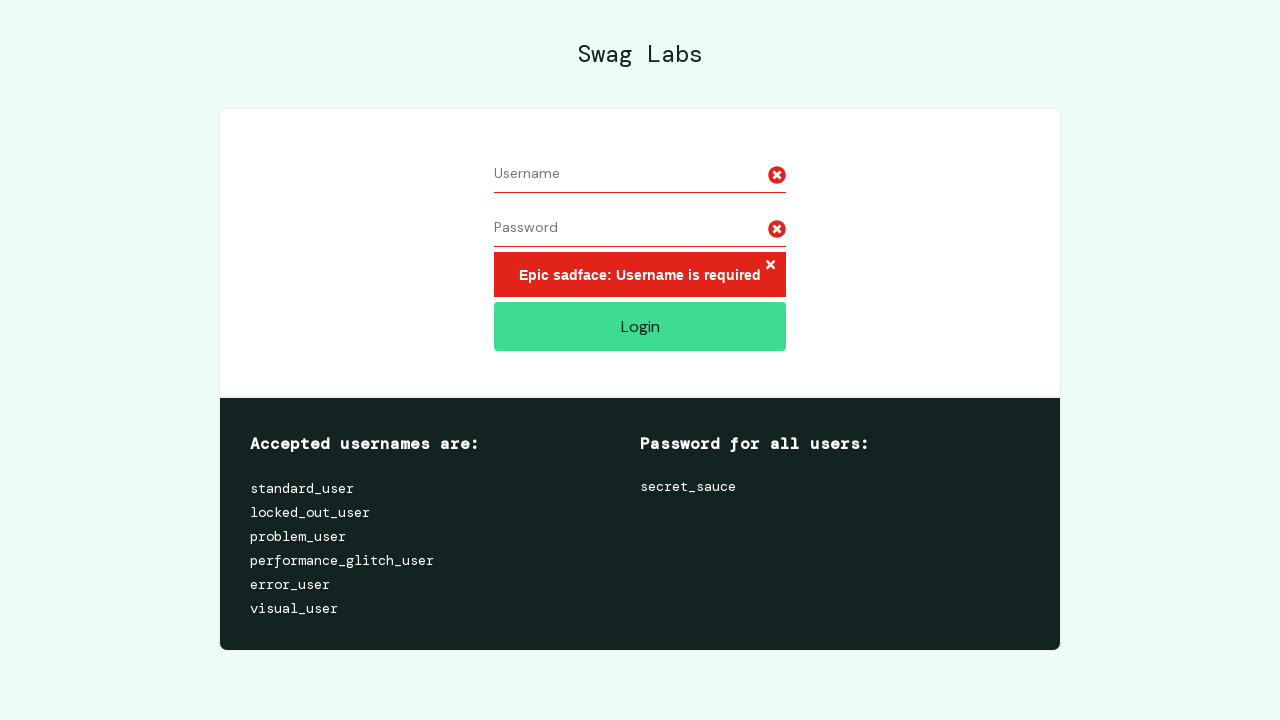

Error icon appeared on the login form
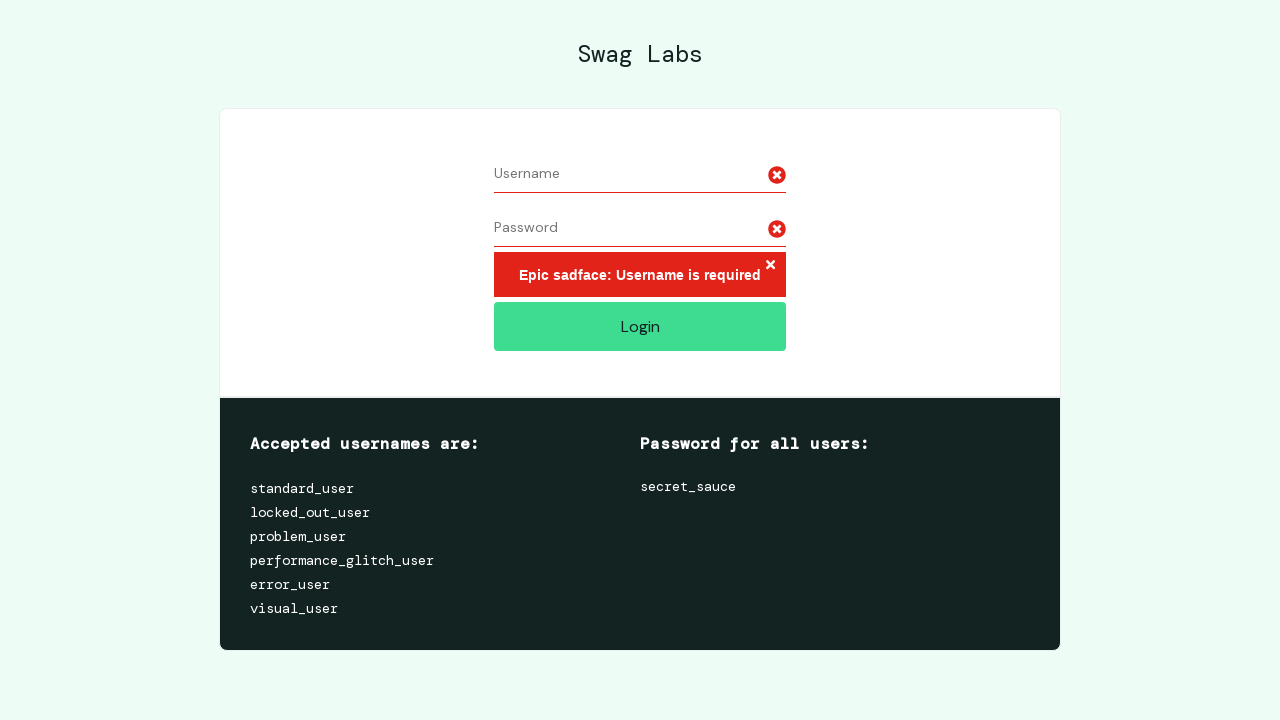

Clicked the error icon to dismiss the error at (770, 265) on .fa-times
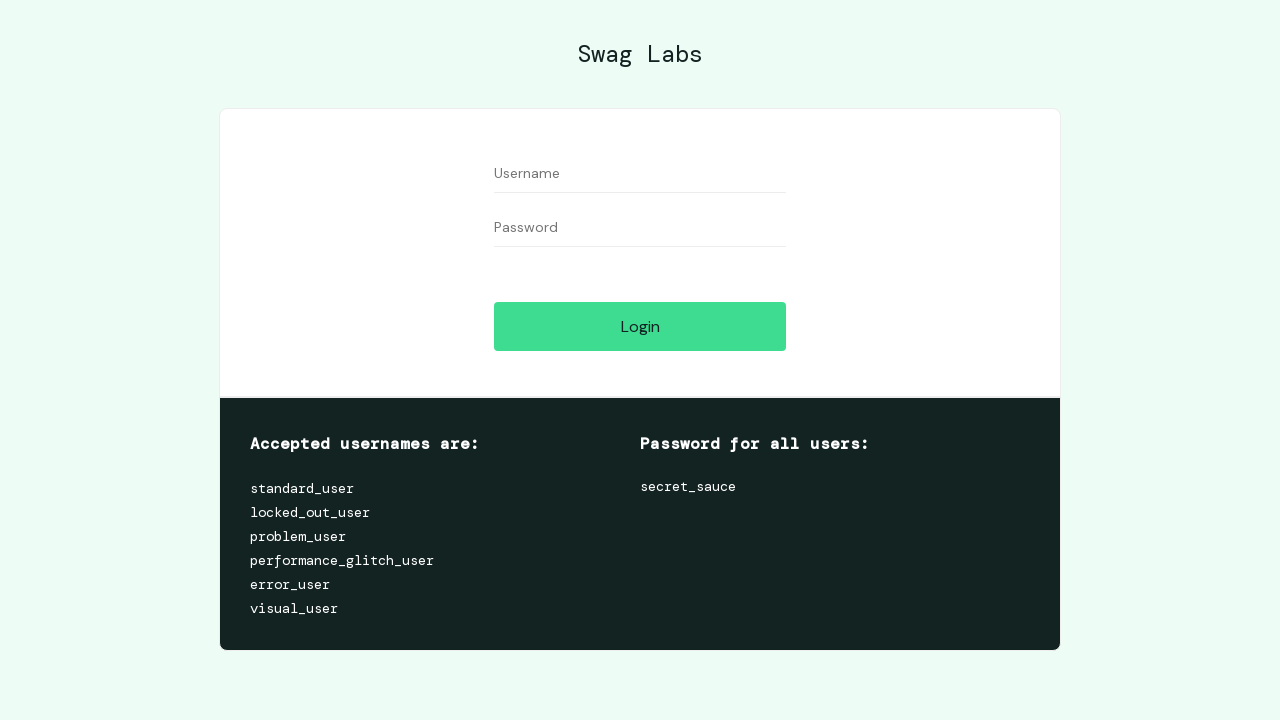

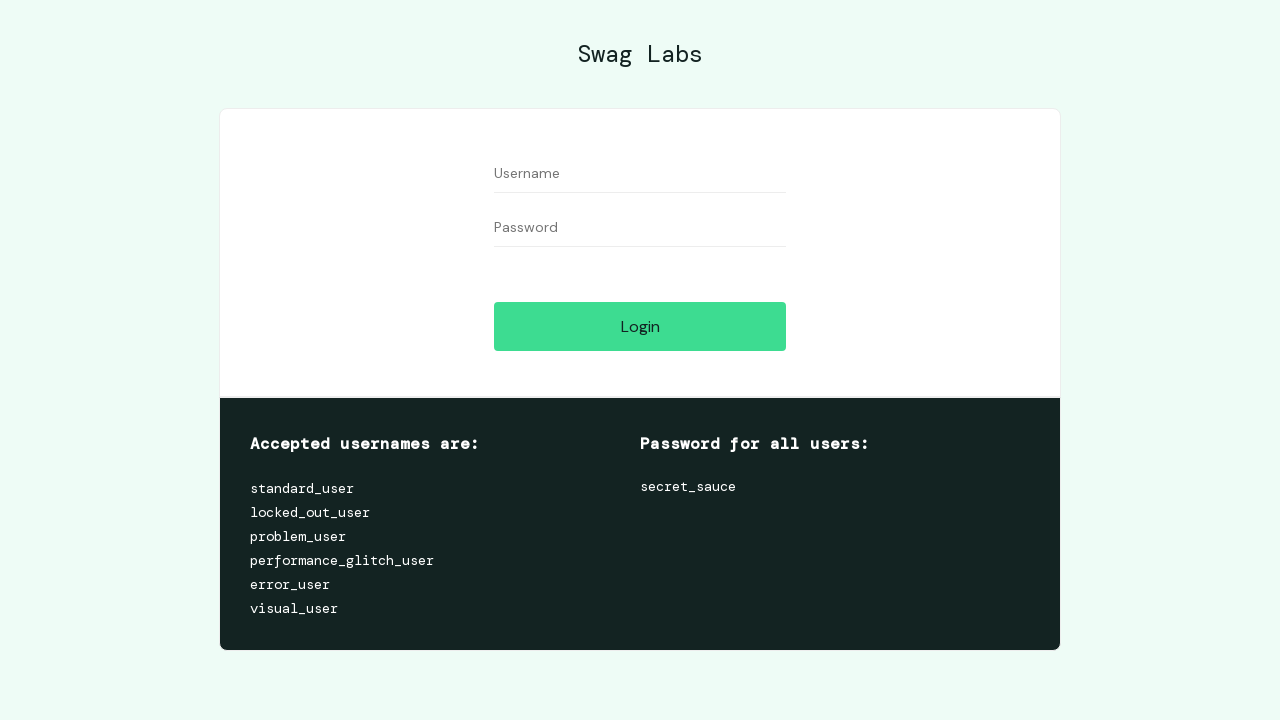